Tests the concatenation operation on a basic calculator by entering strings "gs" and "bu", selecting Concatenate operation, and verifying the result is "gsbu"

Starting URL: https://testsheepnz.github.io/BasicCalculator.html

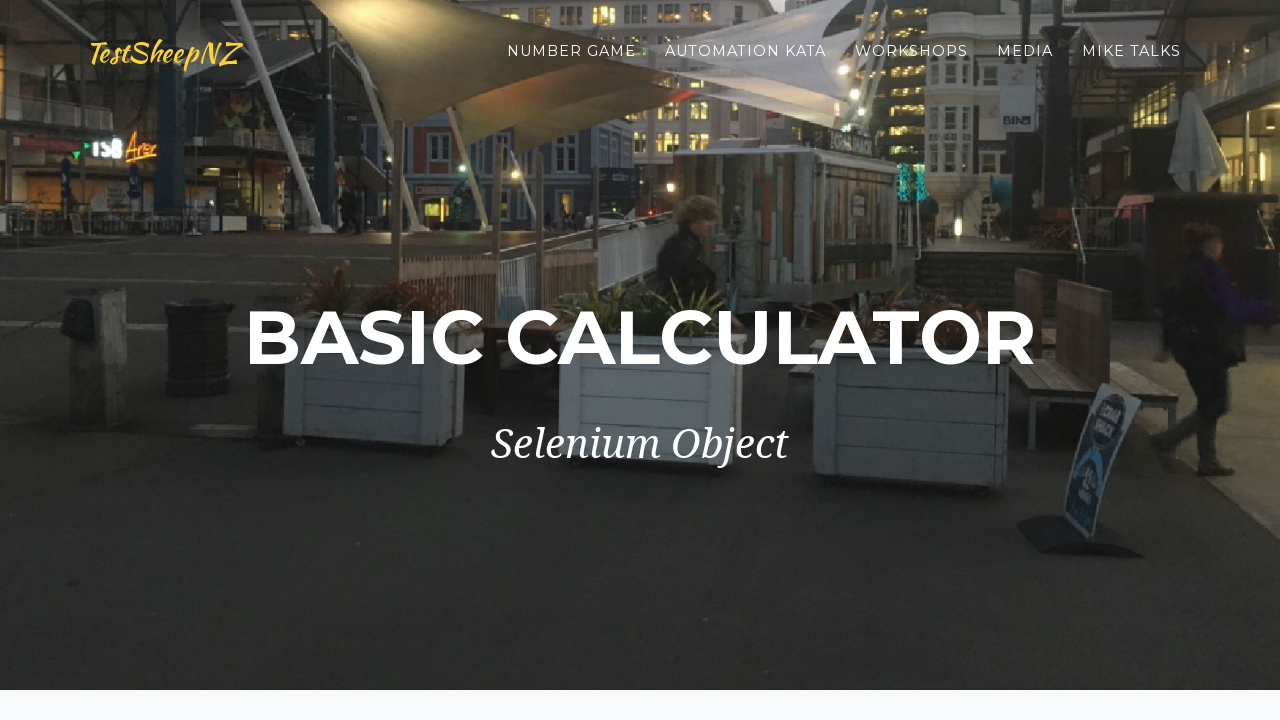

Scrolled down to the bottom of the page
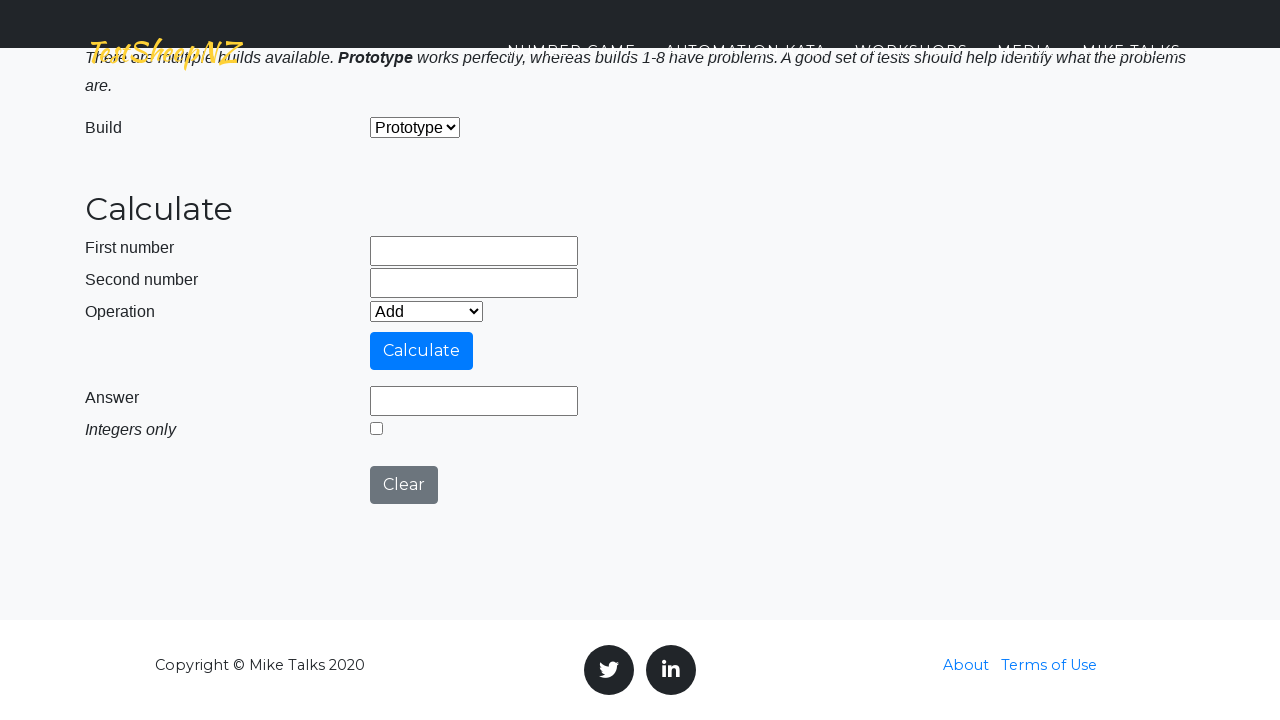

Selected 'Prototype' build option on #selectBuild
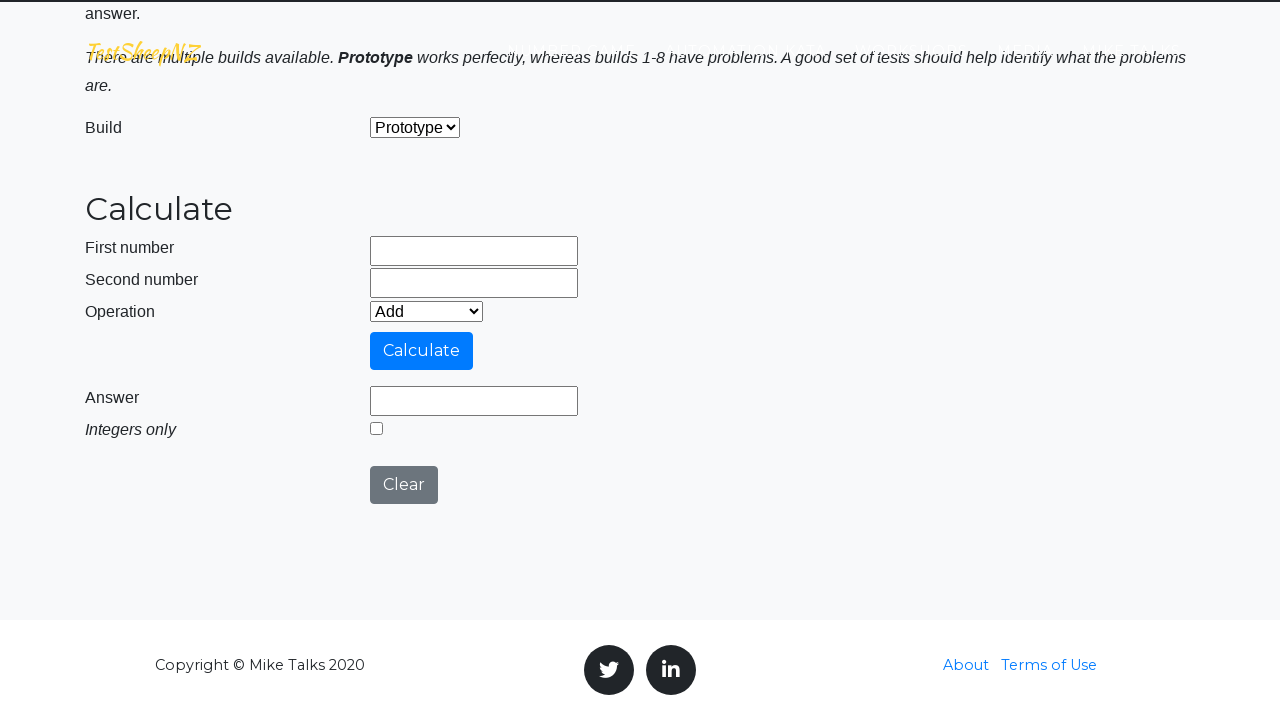

Entered 'gs' in First number field on #number1Field
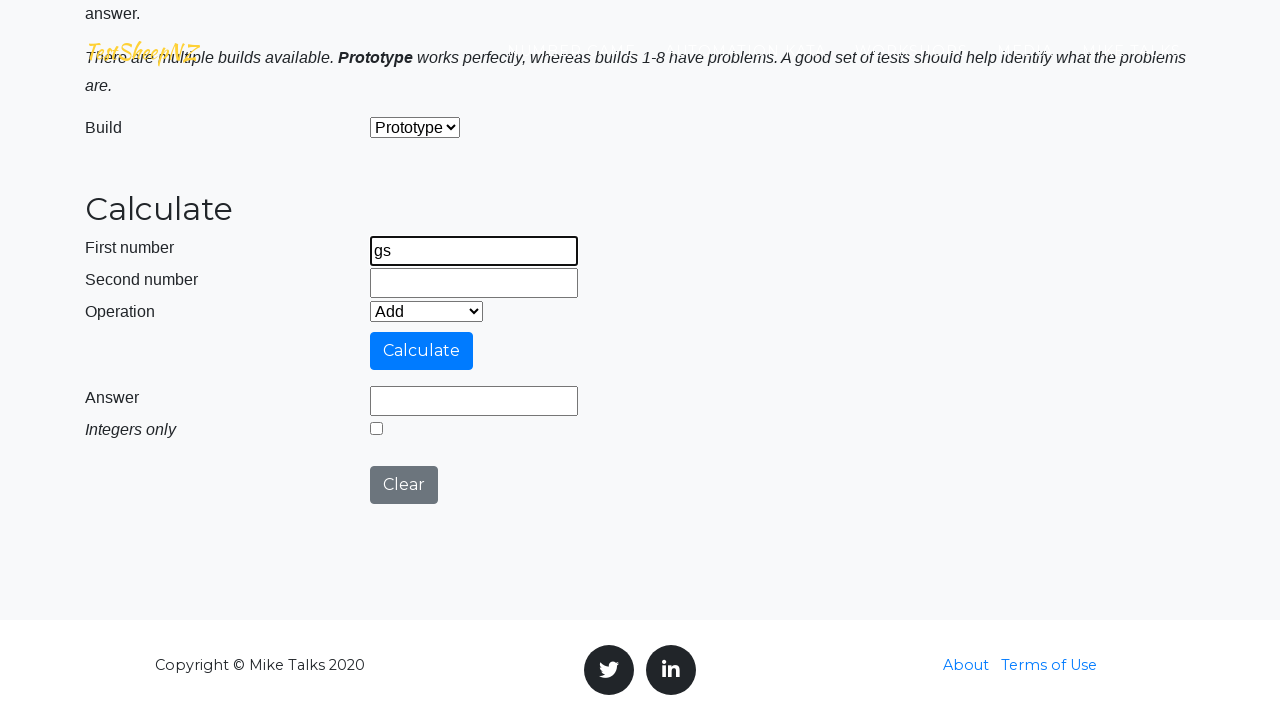

Entered 'bu' in Second number field on #number2Field
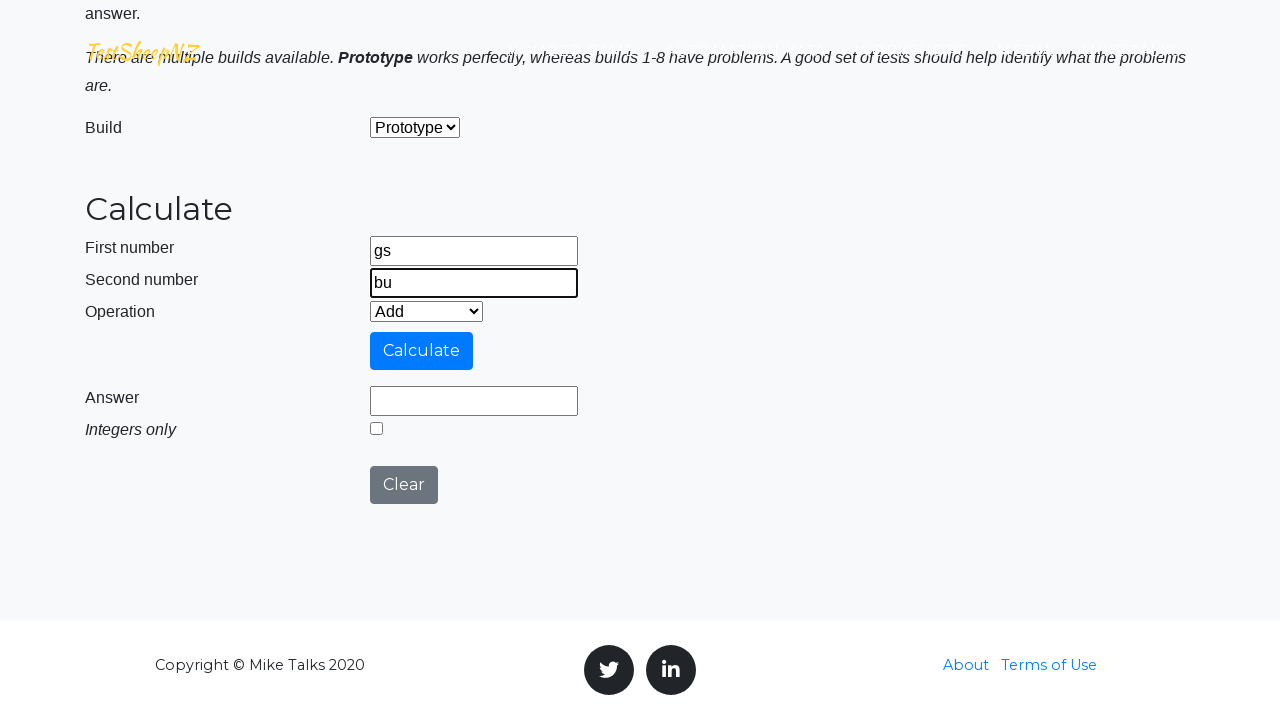

Selected 'Concatenate' operation on #selectOperationDropdown
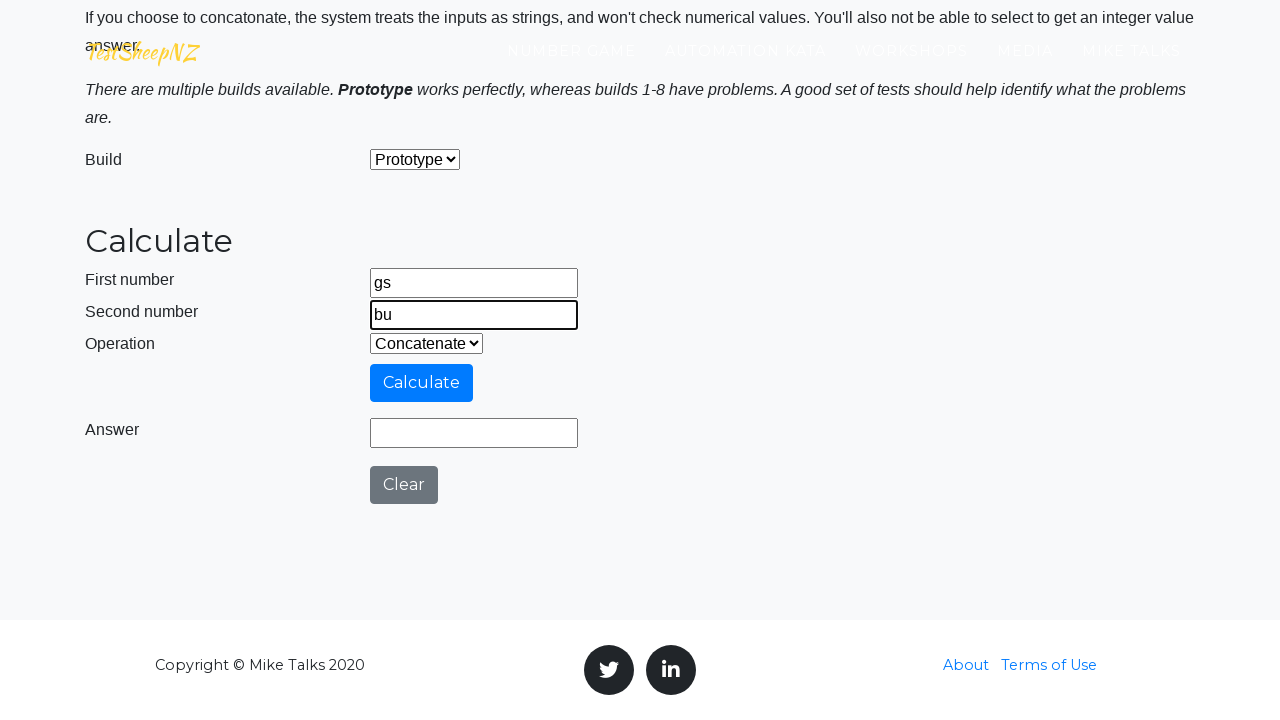

Clicked Calculate button at (422, 383) on #calculateButton
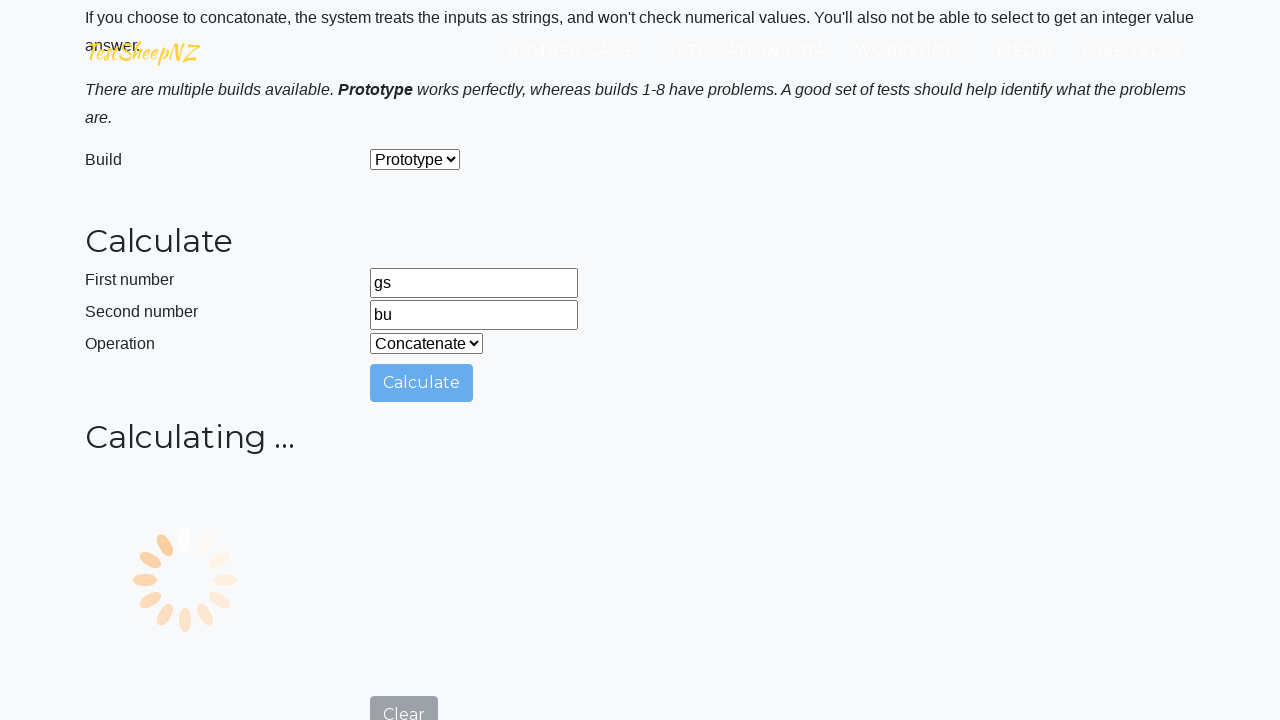

Verified the result is 'gsbu' in the answer field
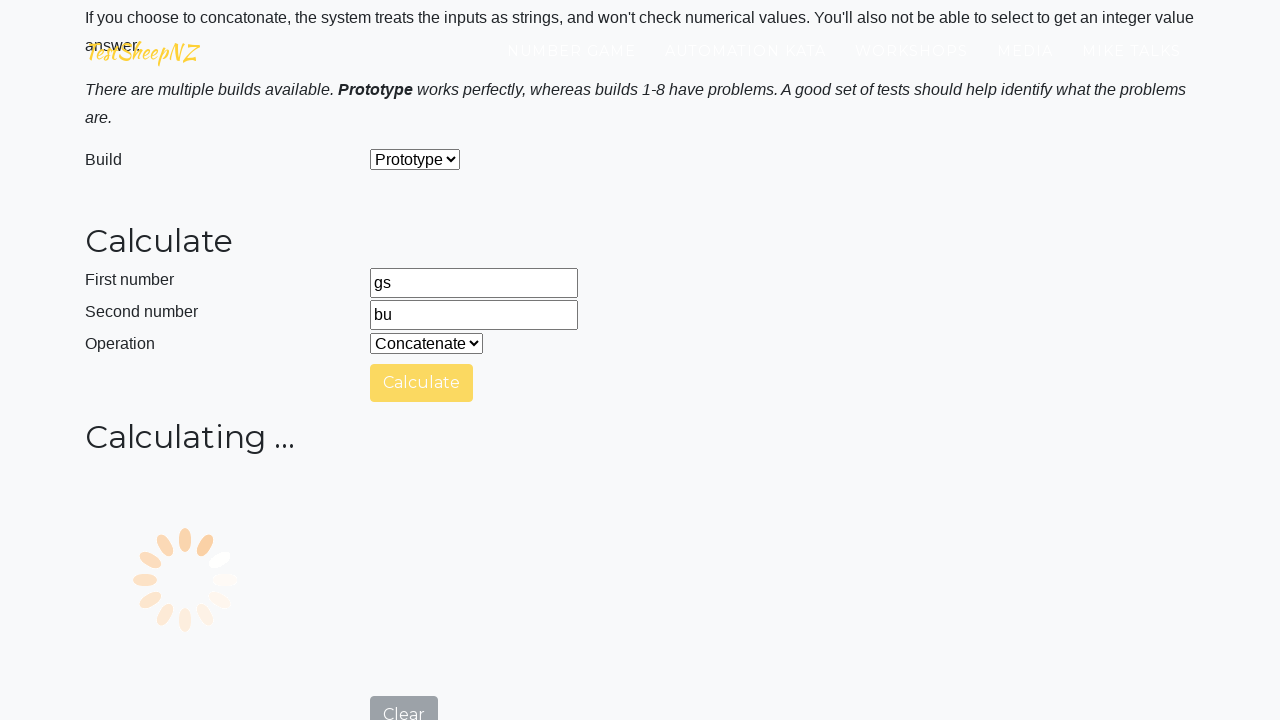

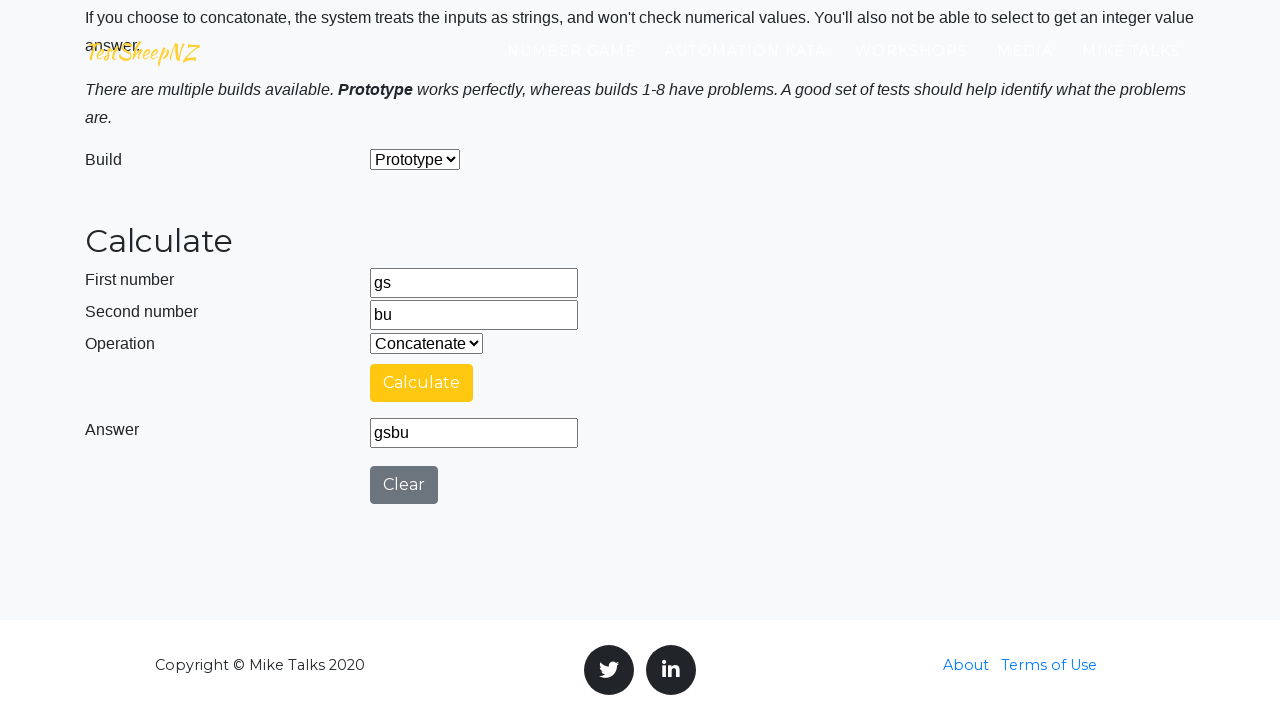